Verifies that the Authorization text is displayed on the login page

Starting URL: https://login2.nextbasecrm.com/

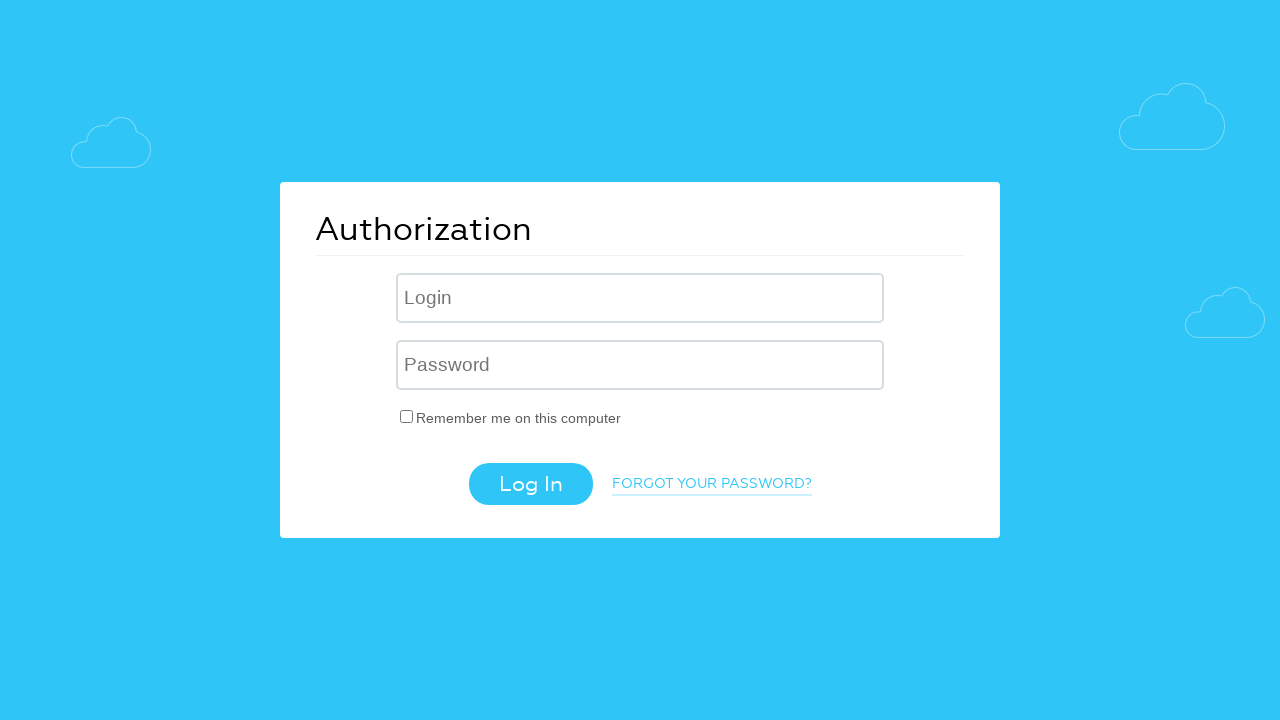

Located Authorization element on login page
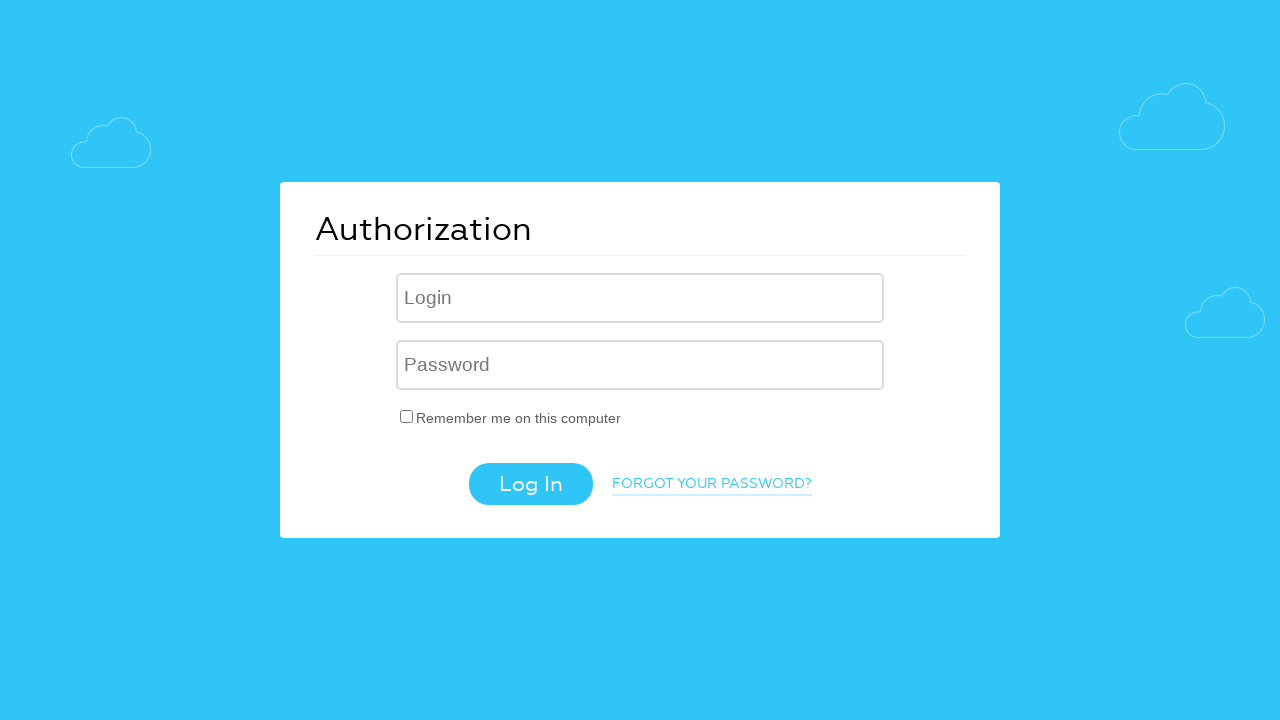

Authorization text is visible on the login page
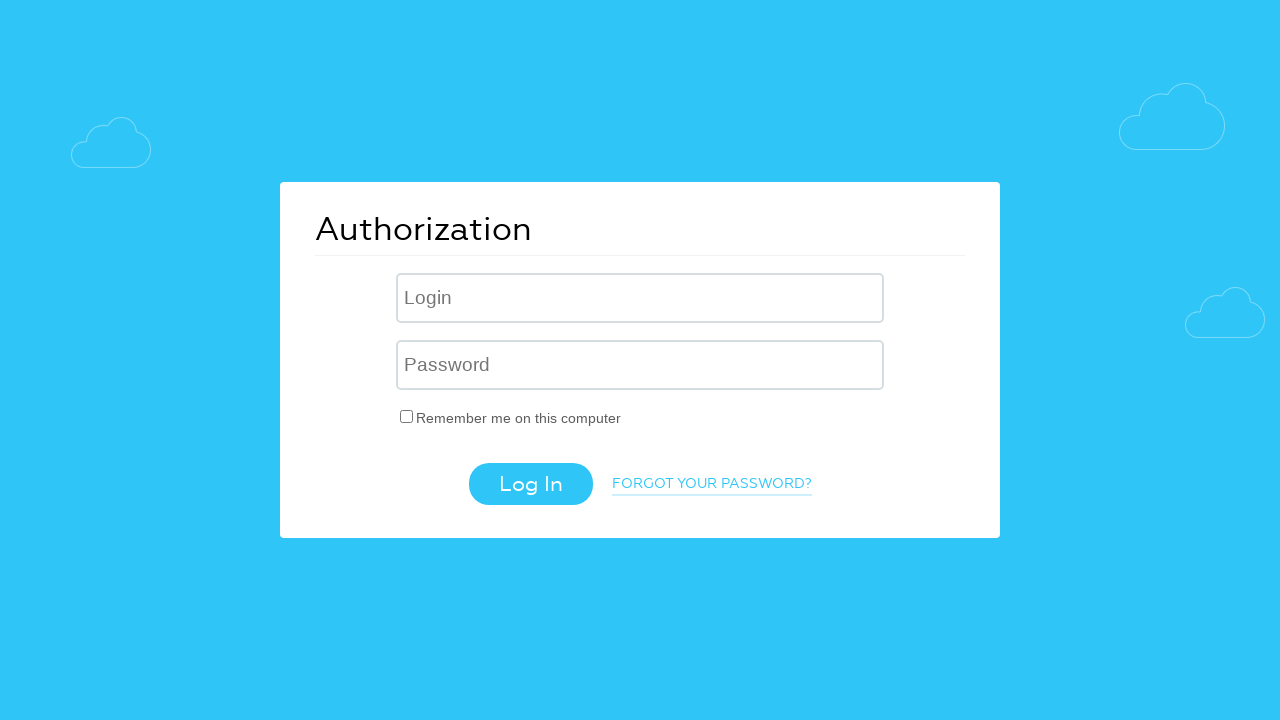

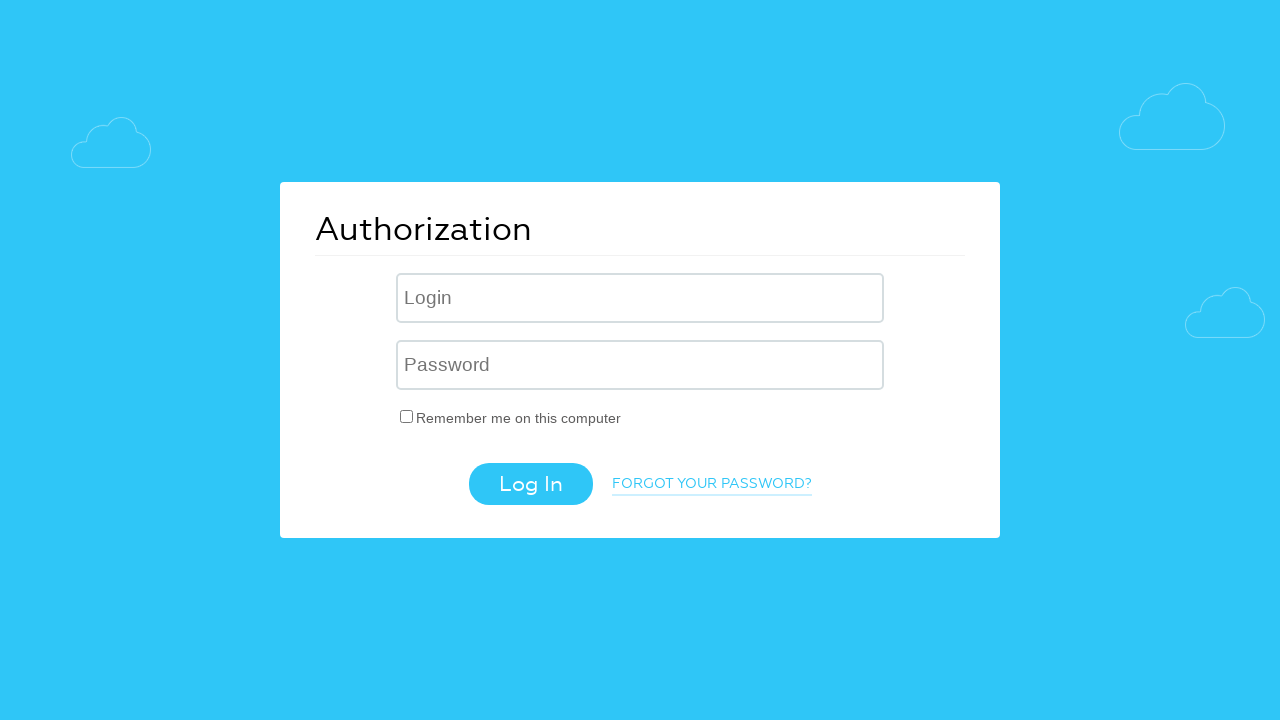